Tests dynamic page loading where content is rendered after clicking a start button. Clicks the start button, waits for the loading to complete, and verifies the "Hello World!" finish text appears.

Starting URL: http://the-internet.herokuapp.com/dynamic_loading/2

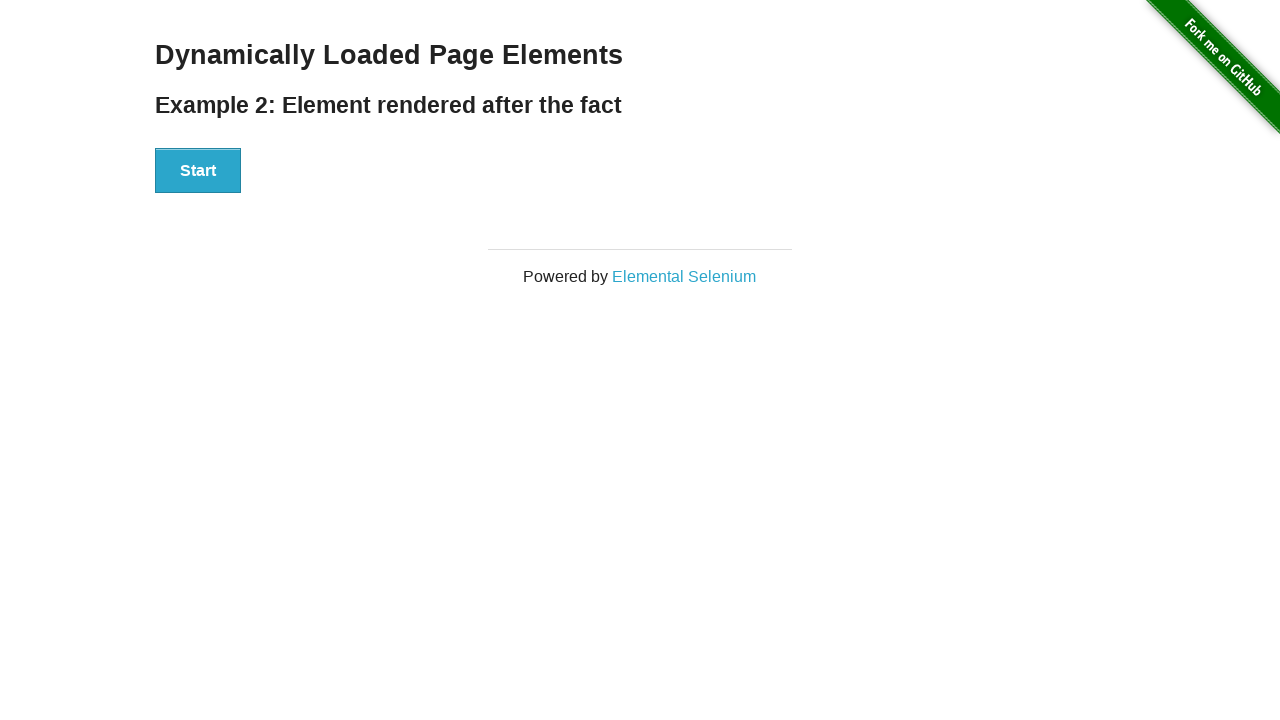

Clicked the Start button to initiate dynamic loading at (198, 171) on #start button
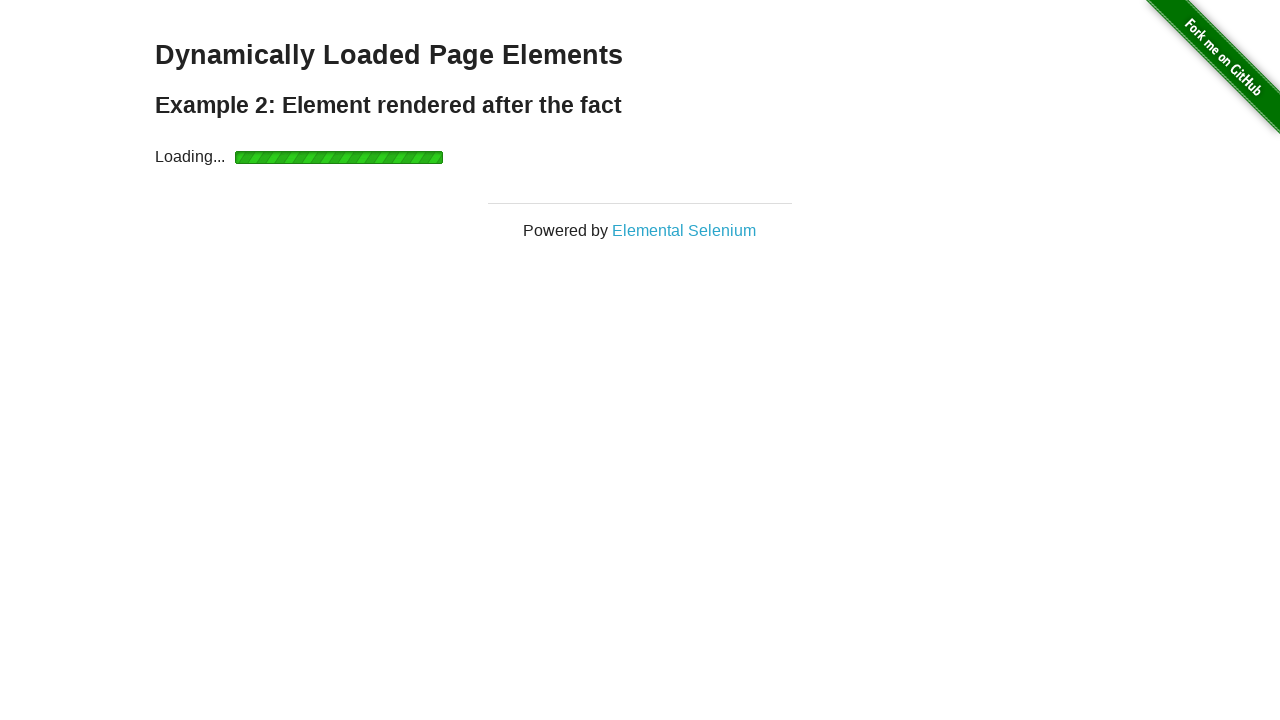

Waited for finish element to become visible after loading completes
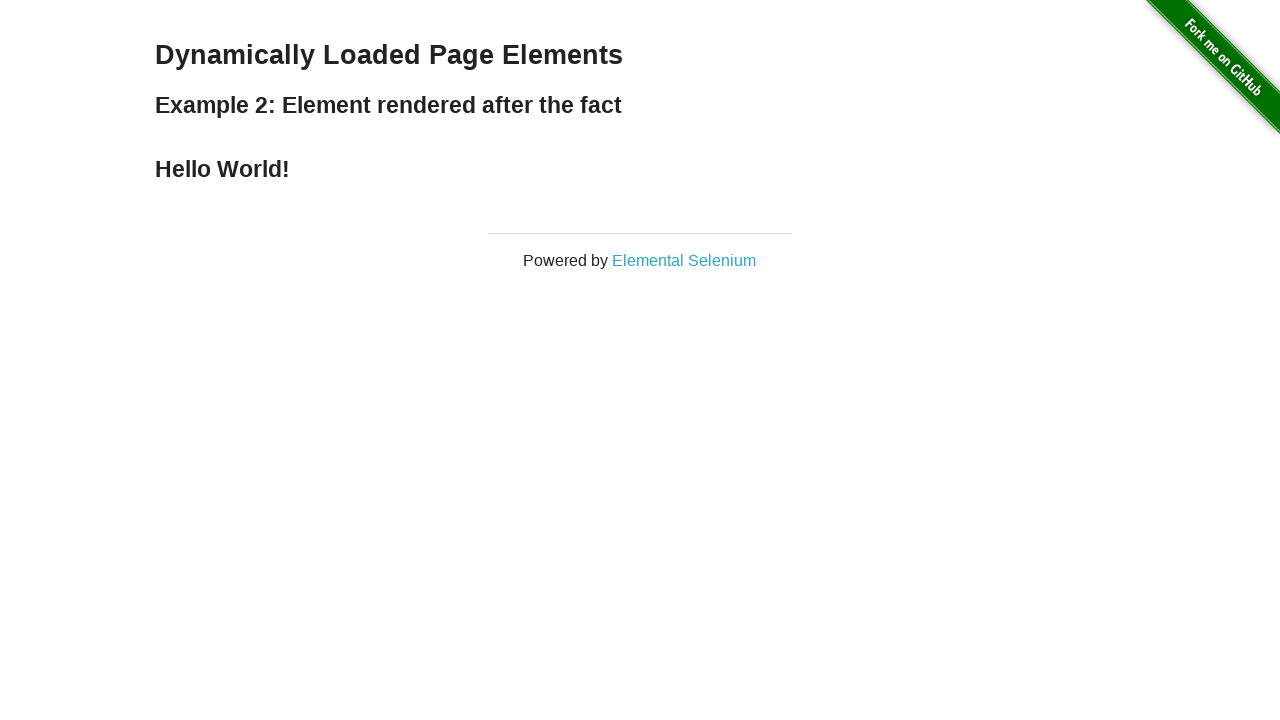

Verified that 'Hello World!' finish text is displayed
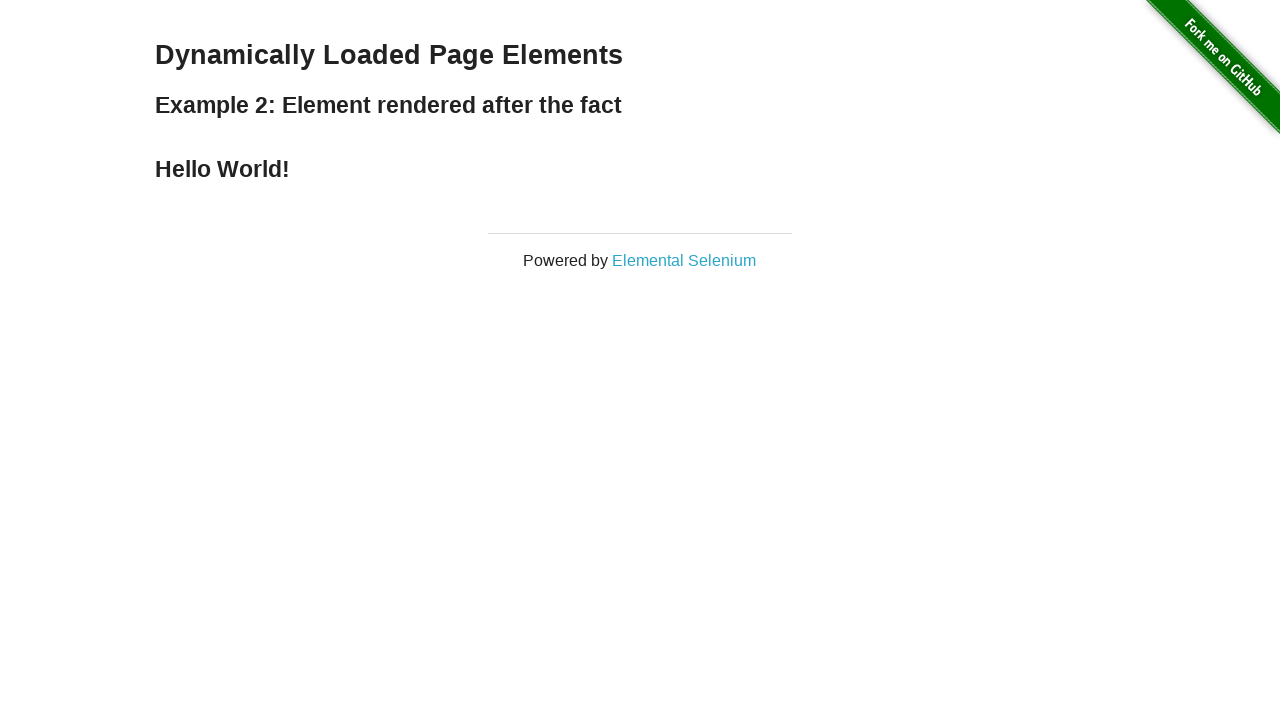

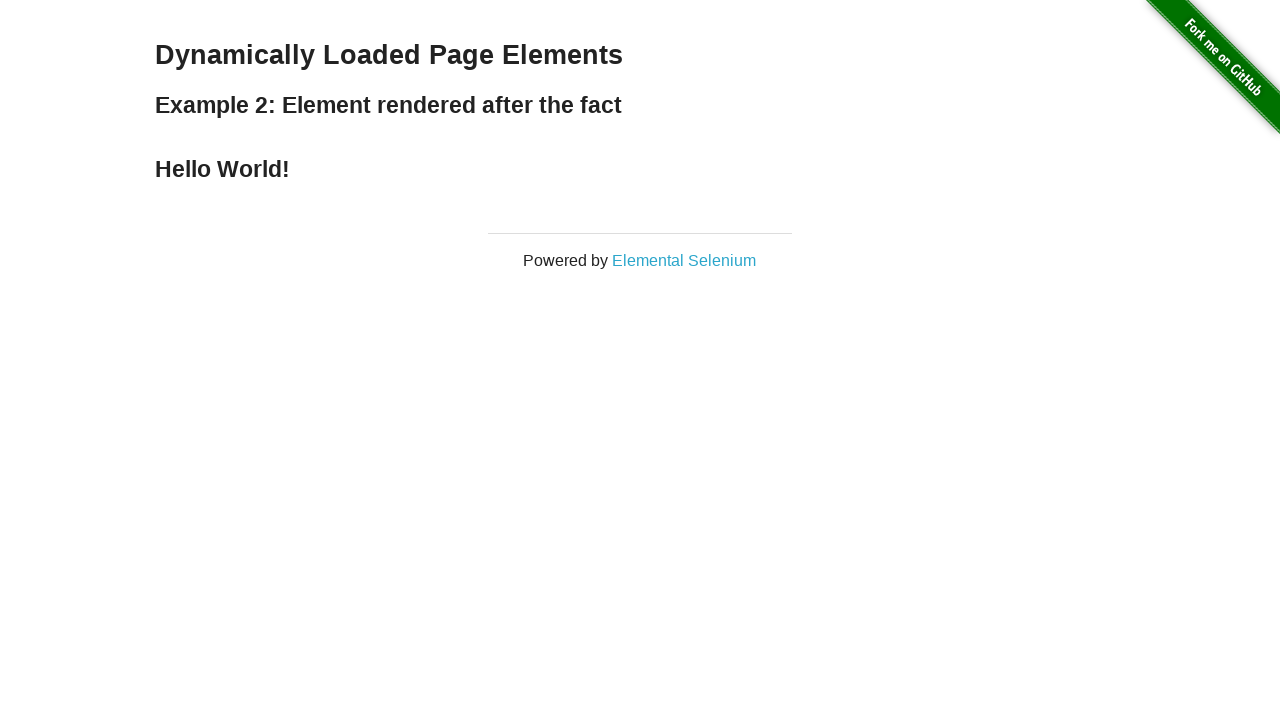